Tests retrieving text/value from a button element on EchoEcho HTML forms page.

Starting URL: http://www.echoecho.com/htmlforms12.htm

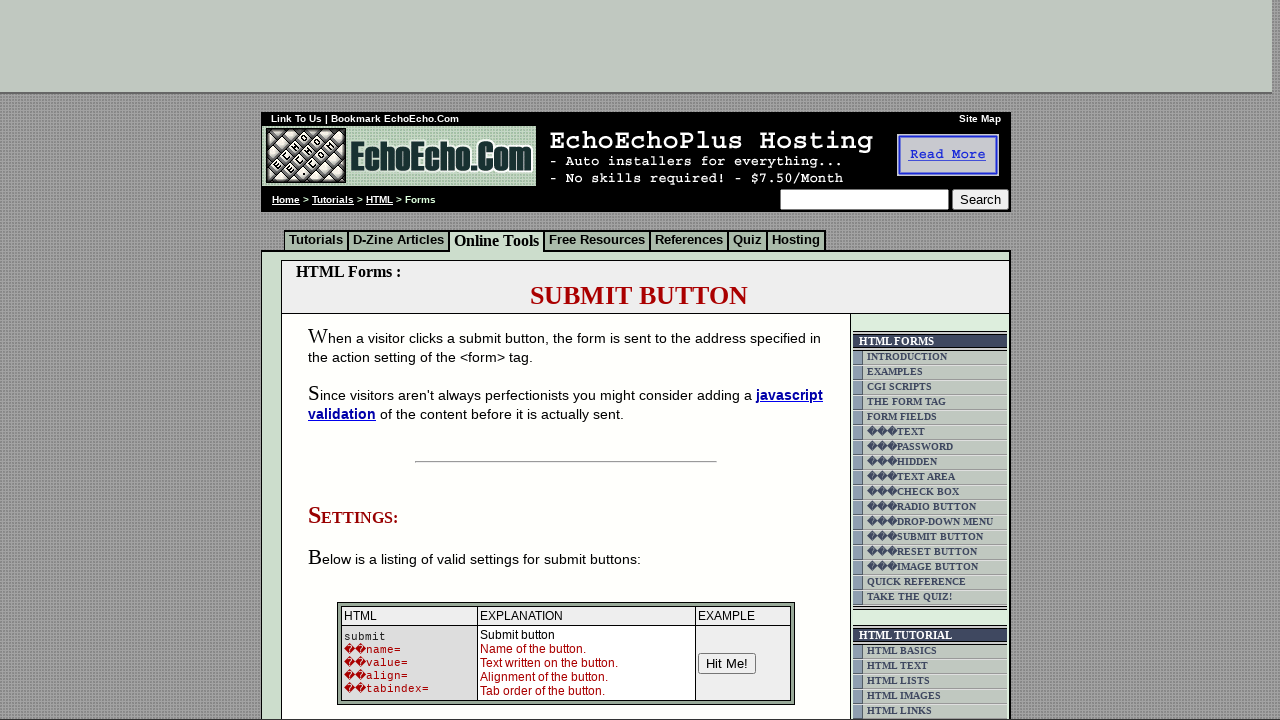

Located input element with name 'shorttext'
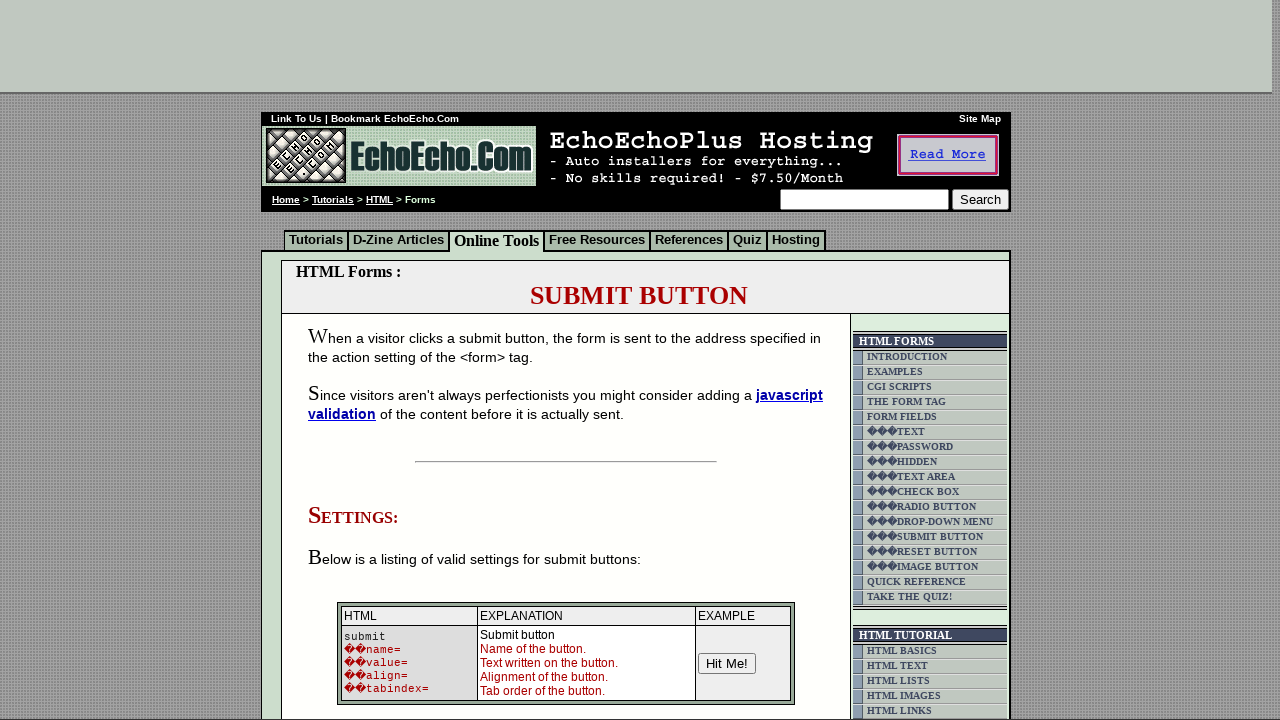

Waited for input element 'shorttext' to be ready
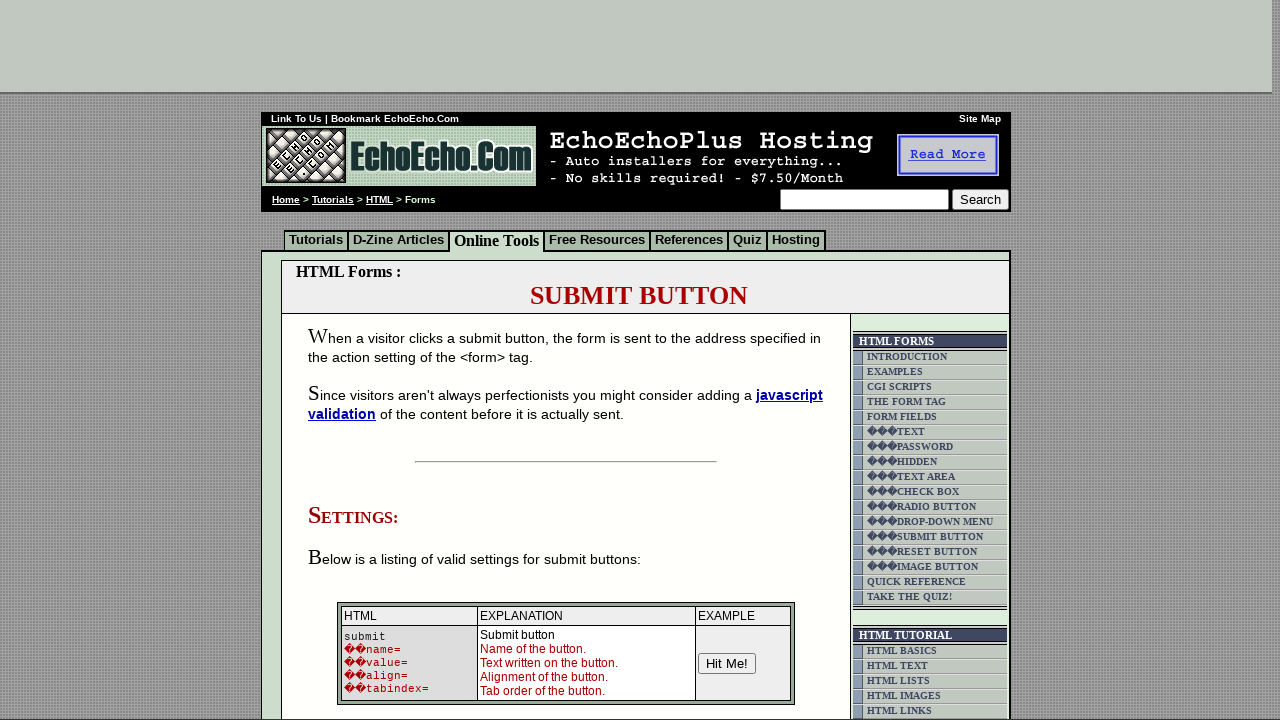

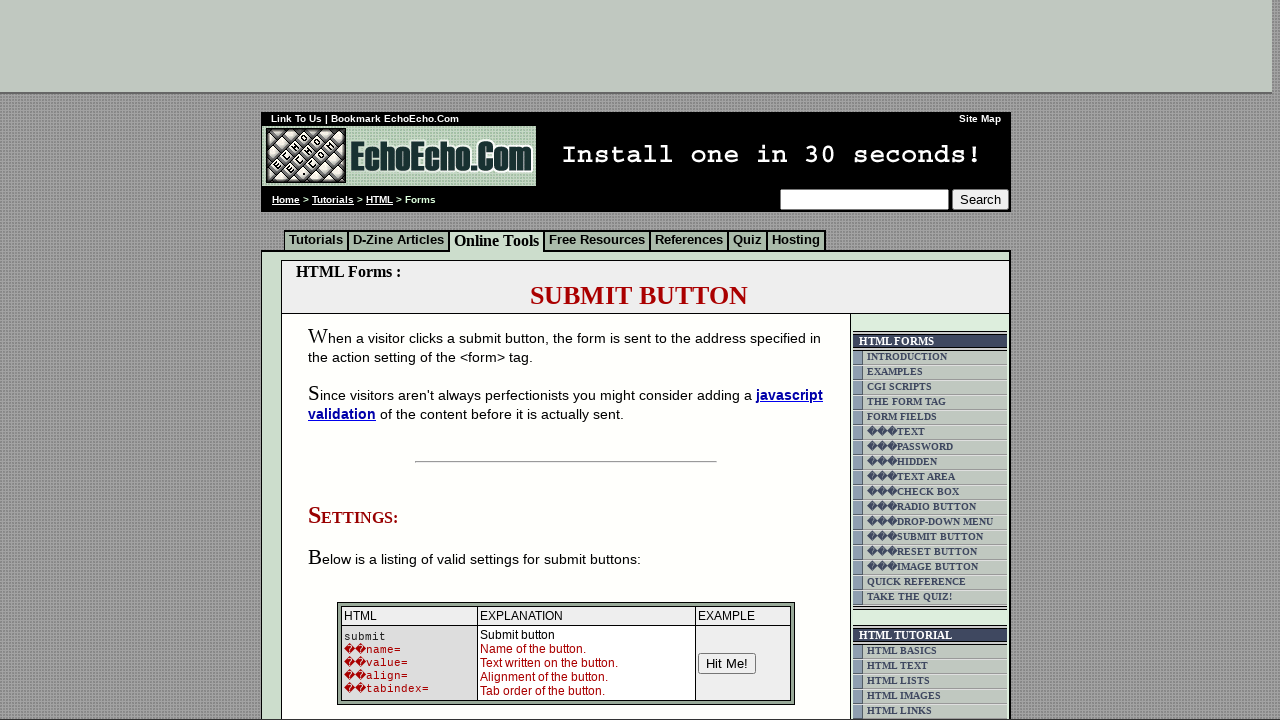